Navigates to Myntra website, maximizes the browser window, and retrieves the window position

Starting URL: https://www.myntra.com/

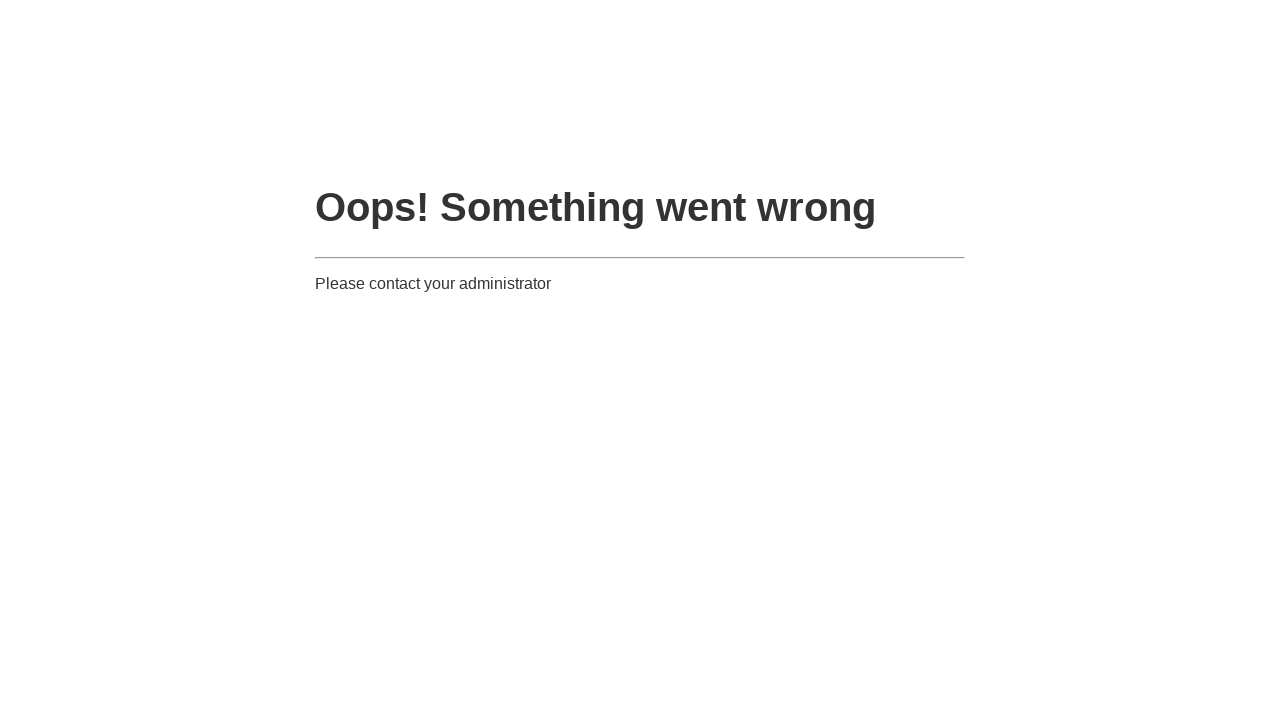

Set viewport size to 1920x1080
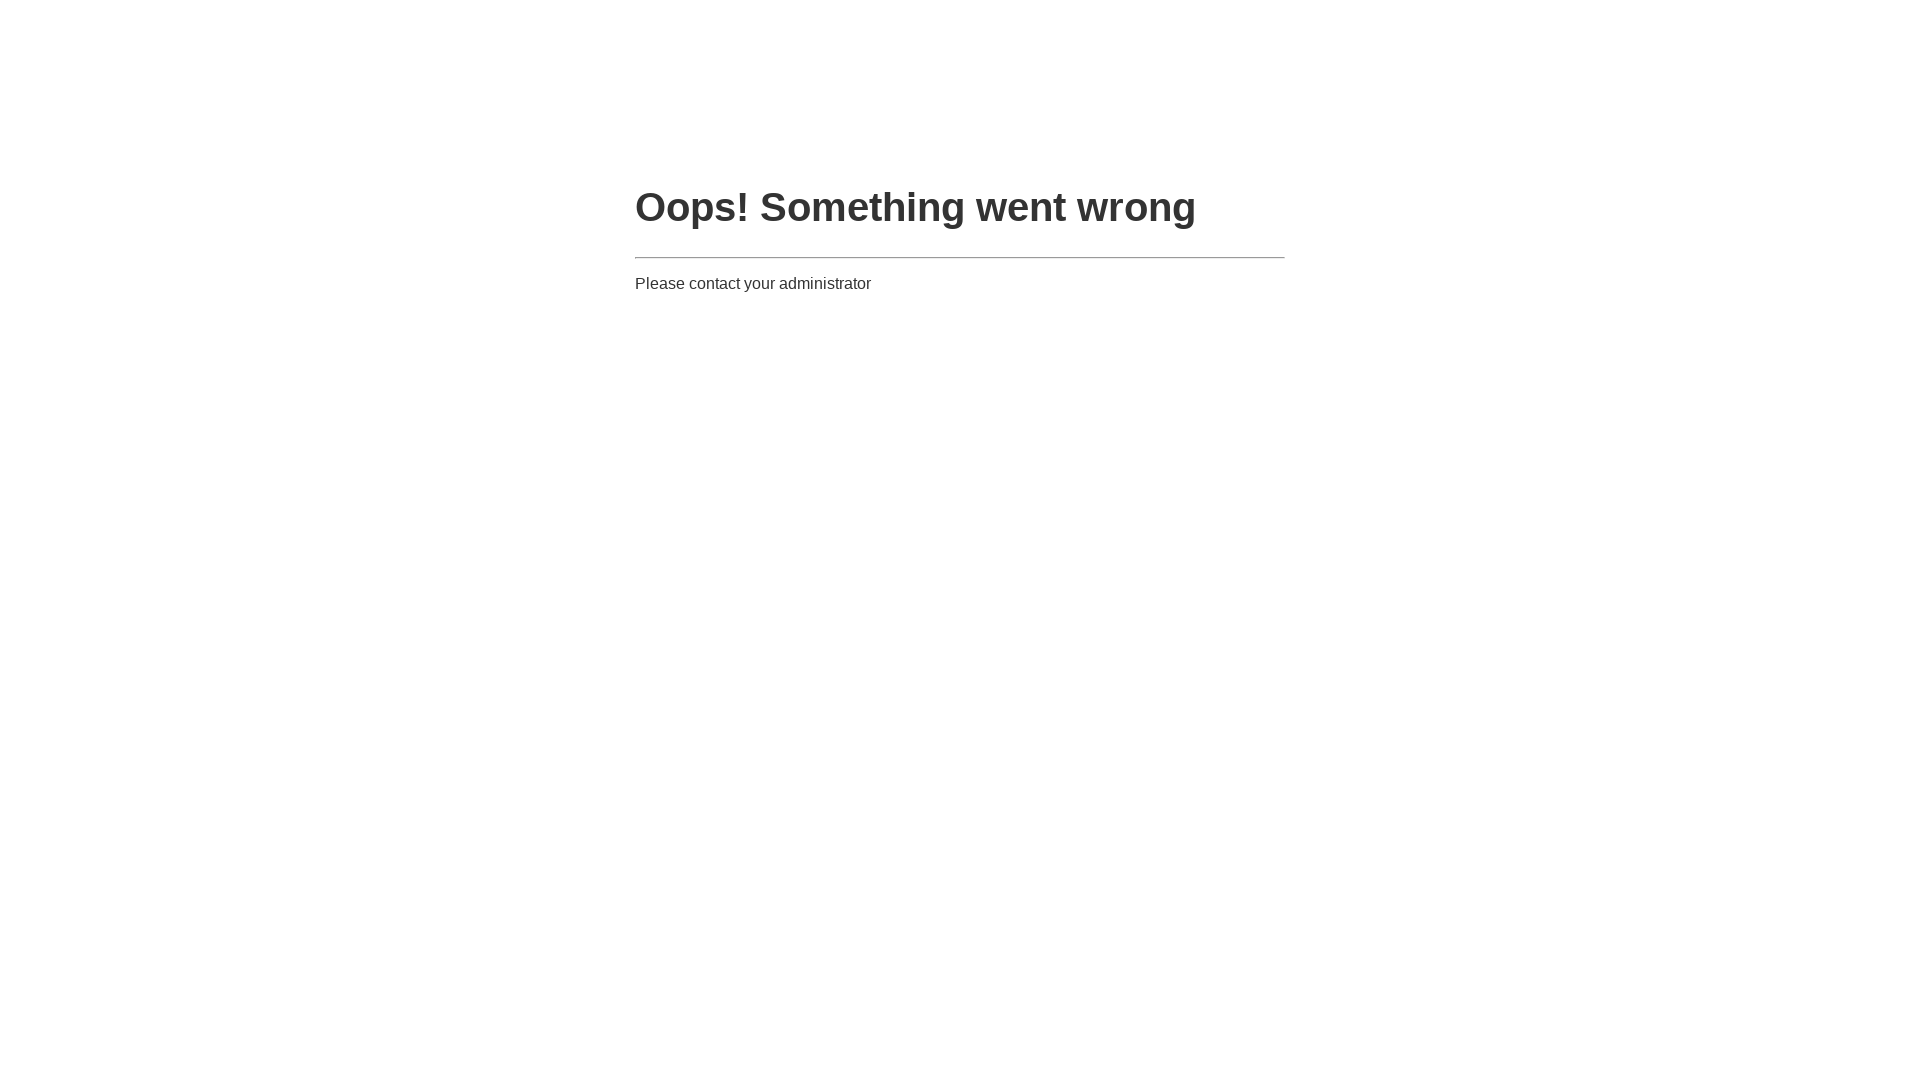

Retrieved viewport size: {'width': 1920, 'height': 1080}
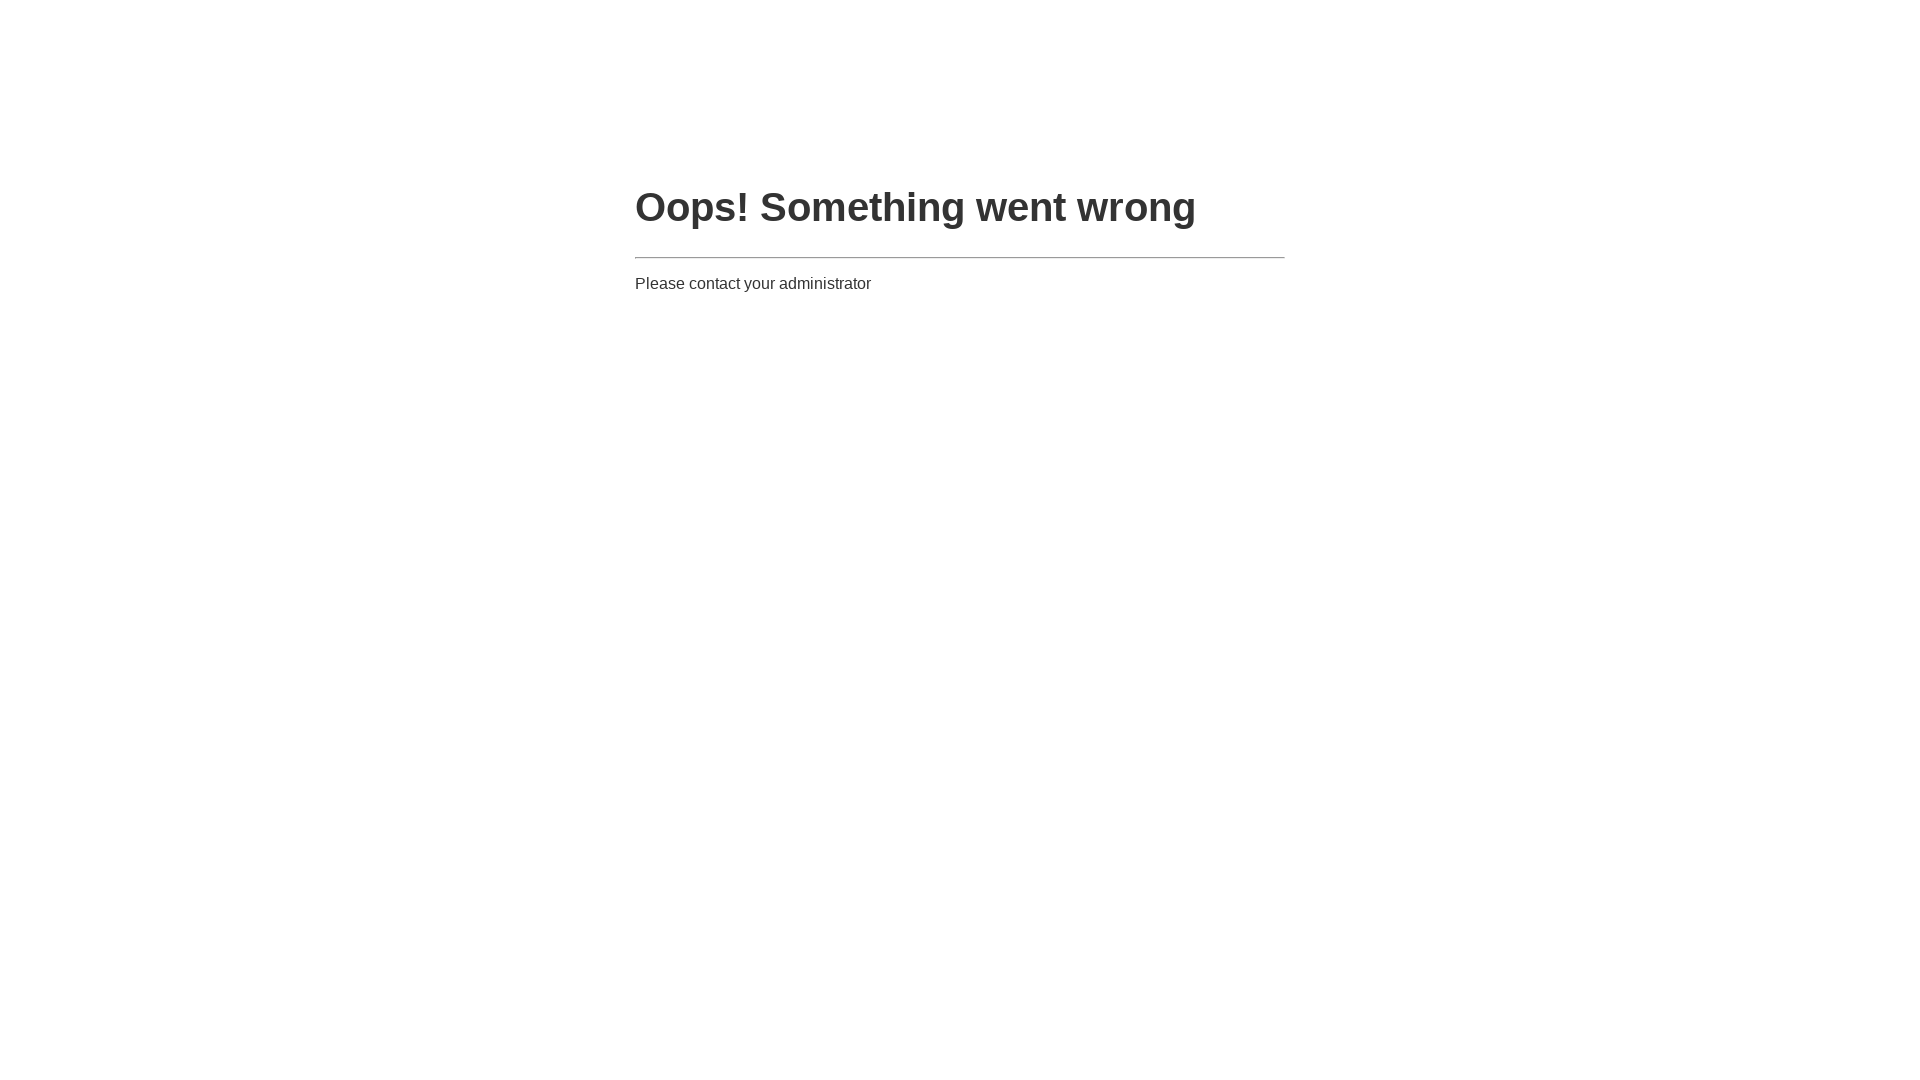

Waited 2 seconds to observe the page
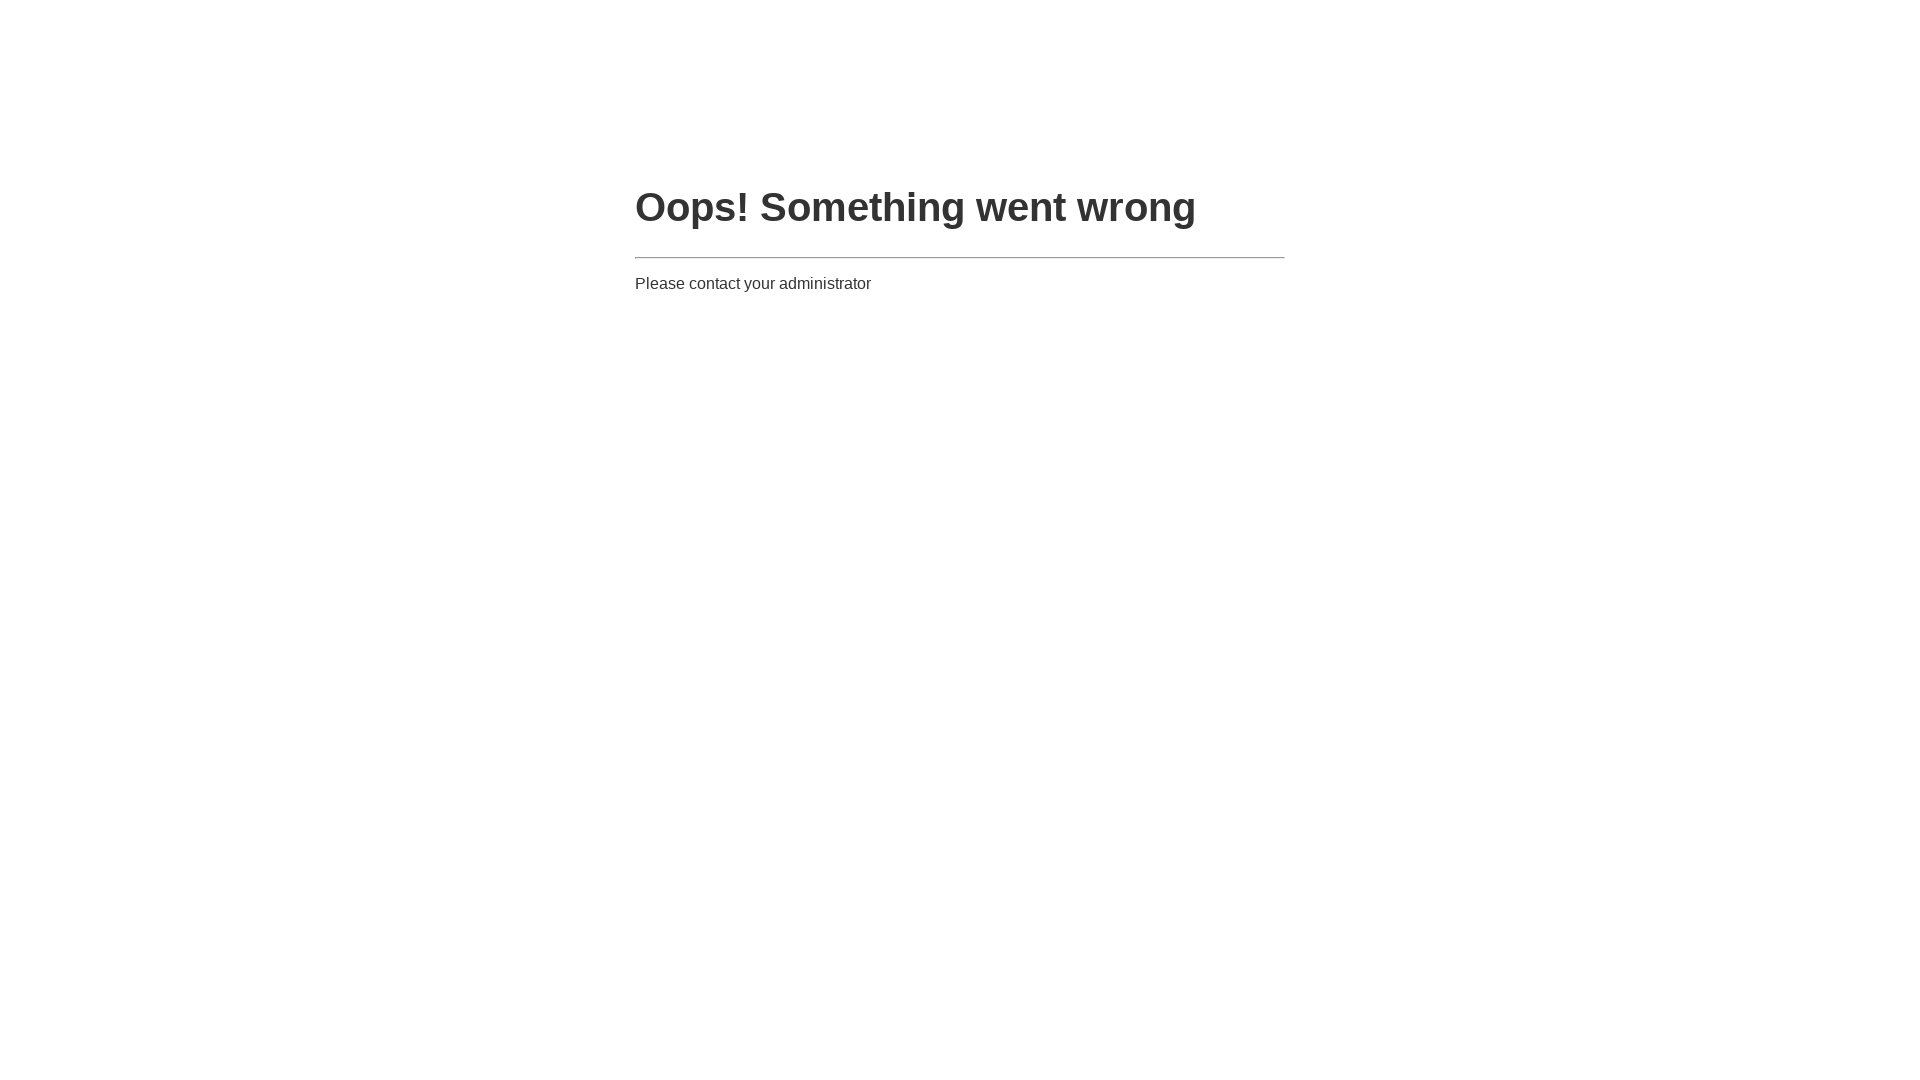

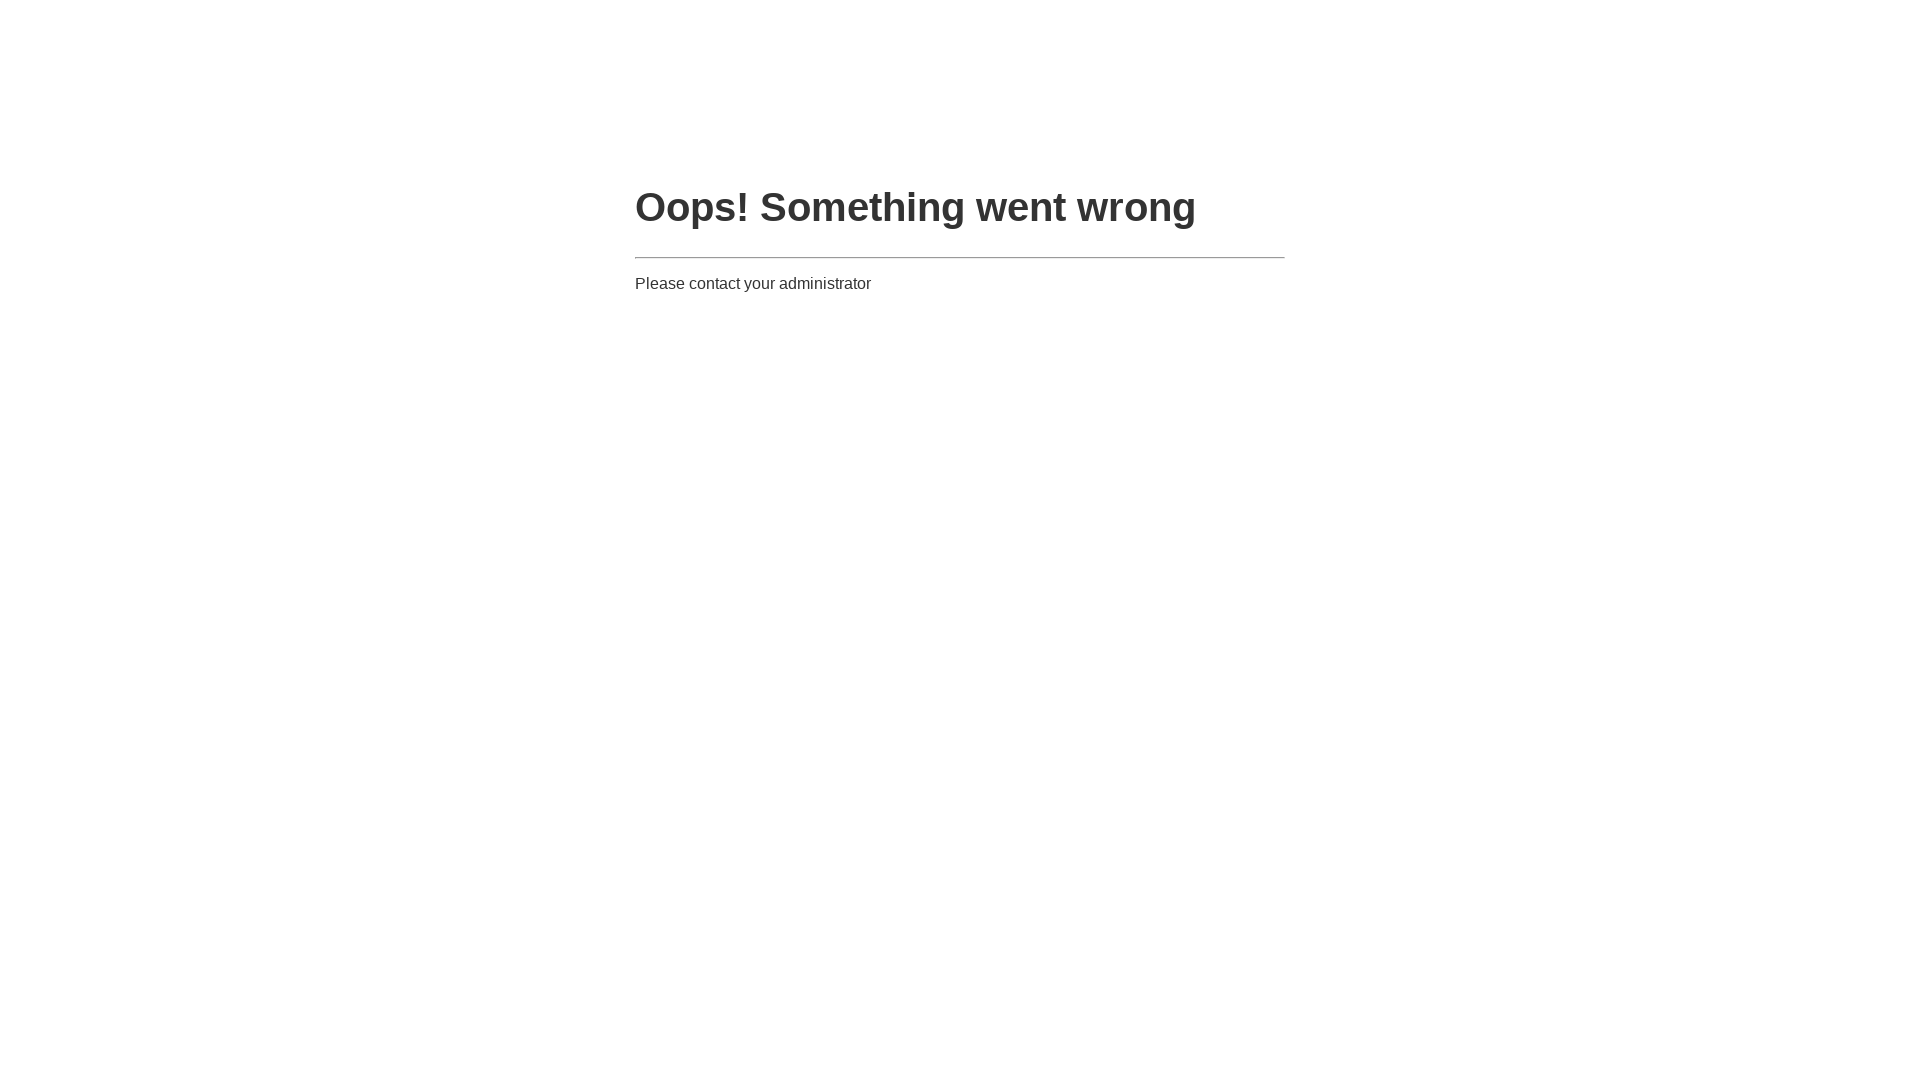